Tests clicking a button that is initially disabled but becomes enabled after clicking an enable button

Starting URL: http://watir.com/examples/wait.html

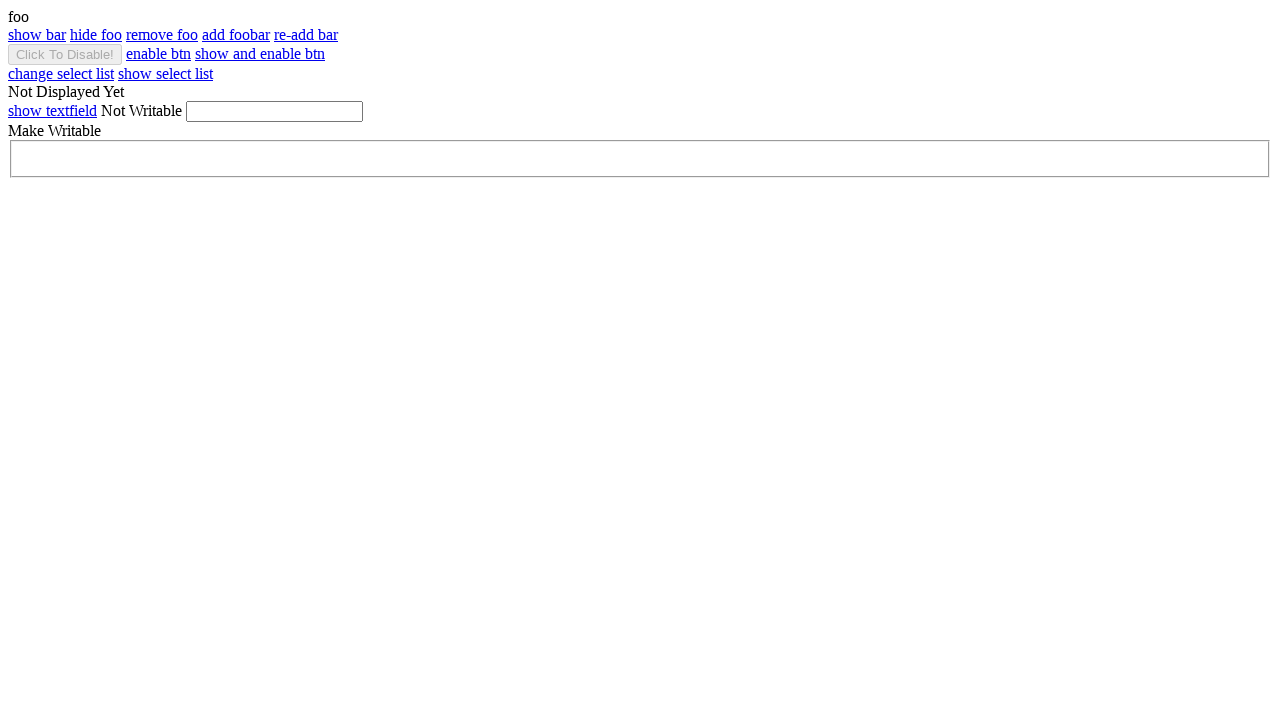

Navigated to http://watir.com/examples/wait.html
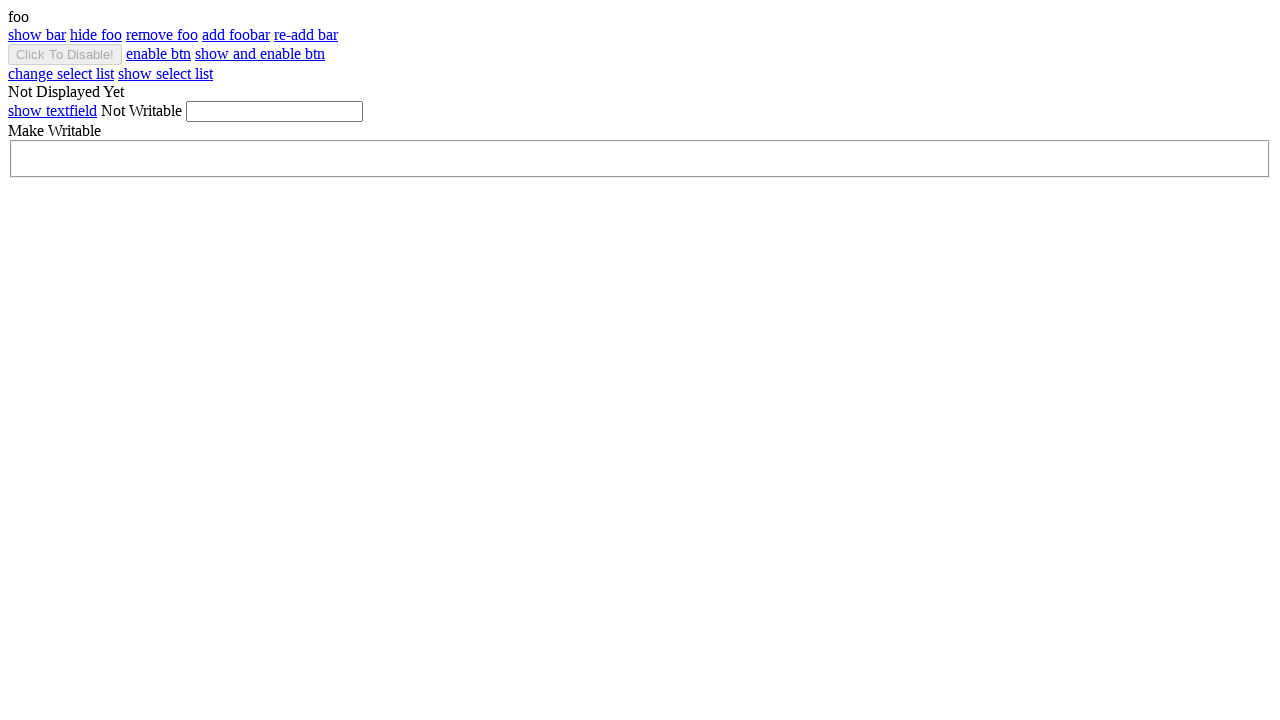

Clicked enable button to enable the btn element at (158, 54) on #enable_btn
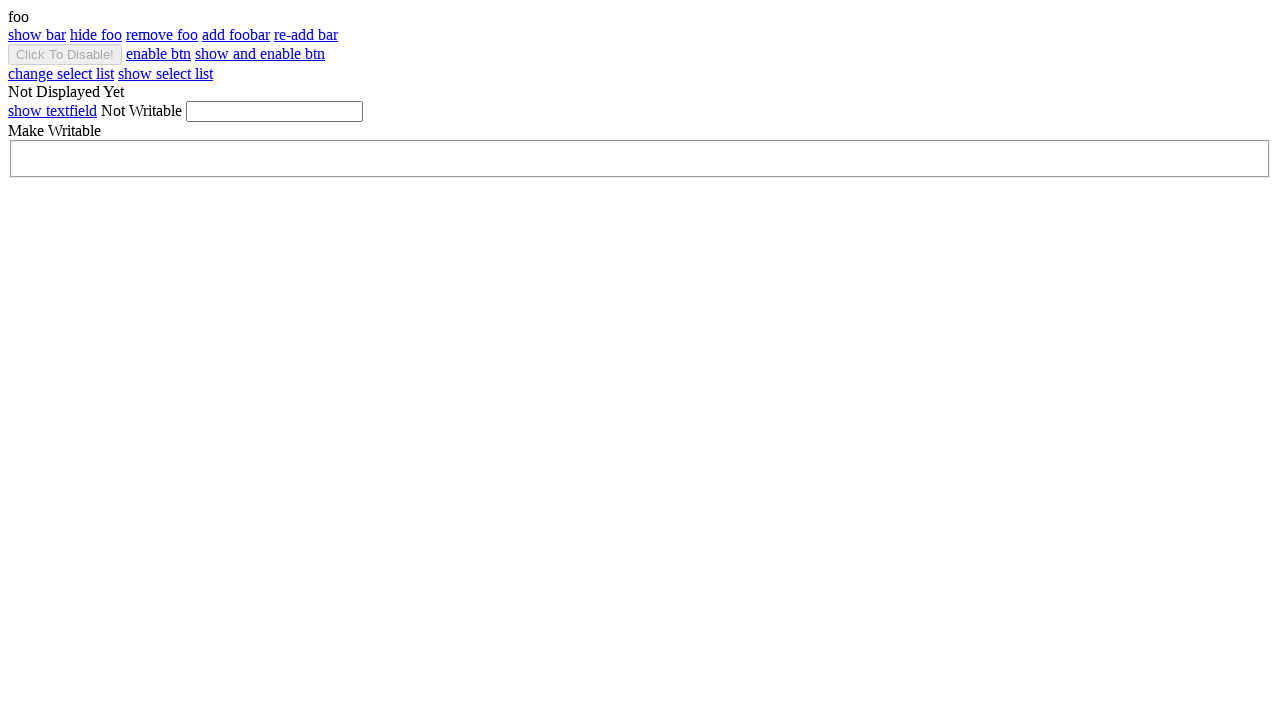

Clicked the btn element after it became enabled at (65, 54) on #btn
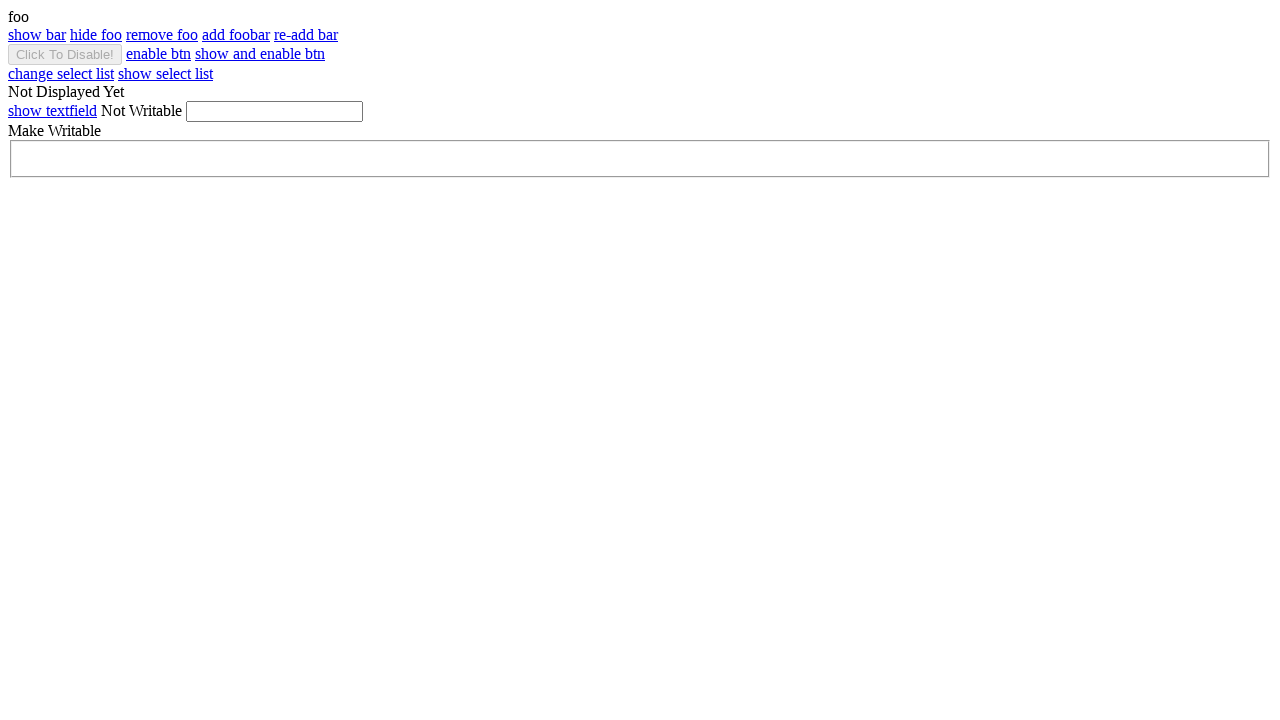

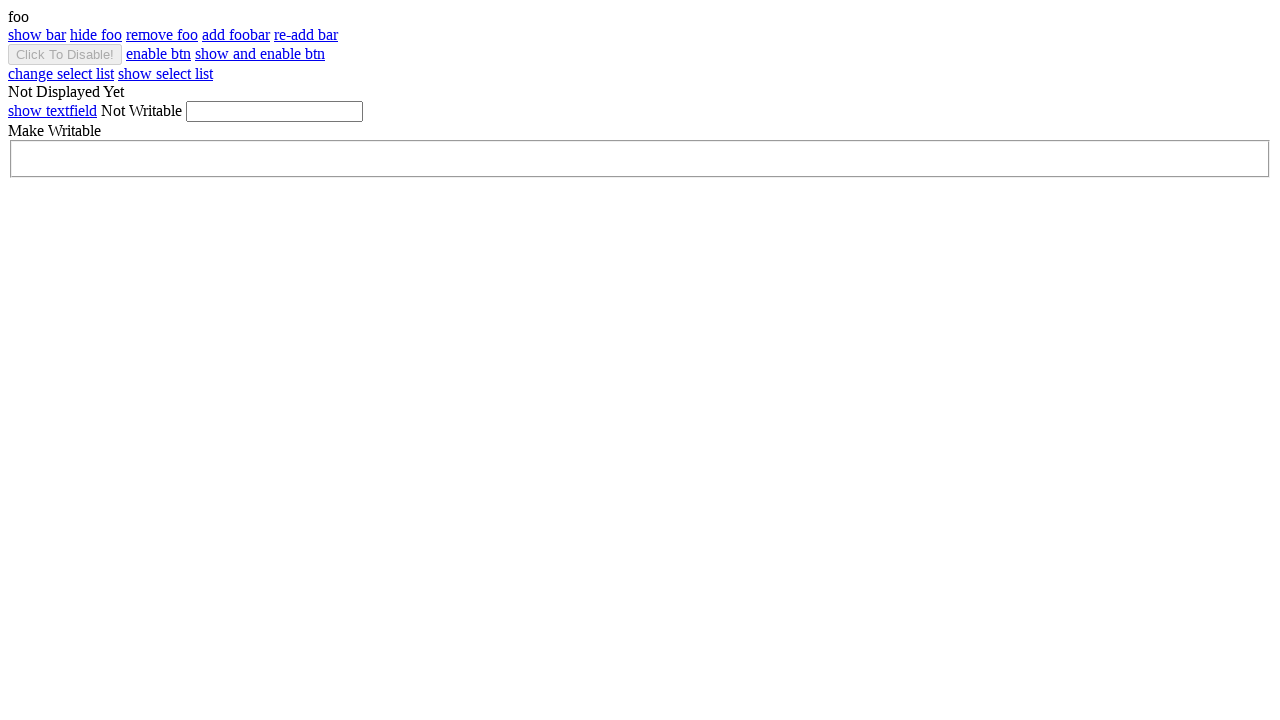